Navigates to the Harrow Government website and maximizes the browser window

Starting URL: https://www.harrow.gov.uk/

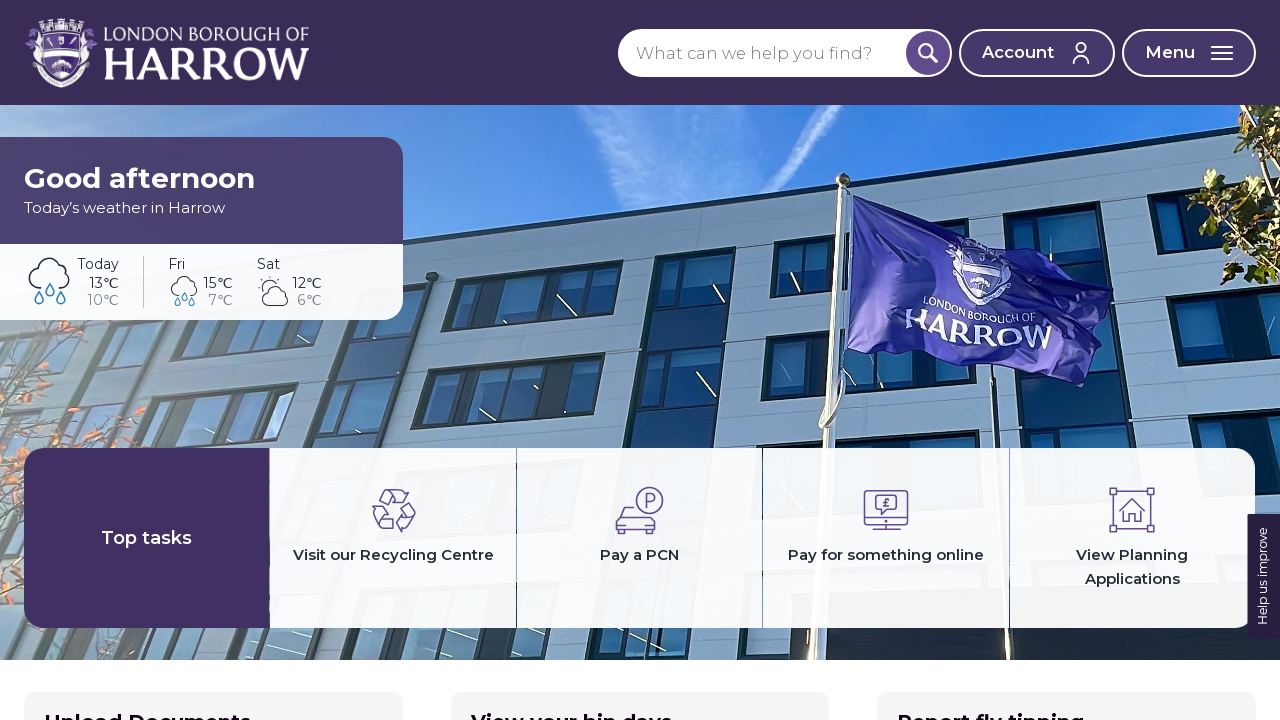

Navigated to Harrow Government website
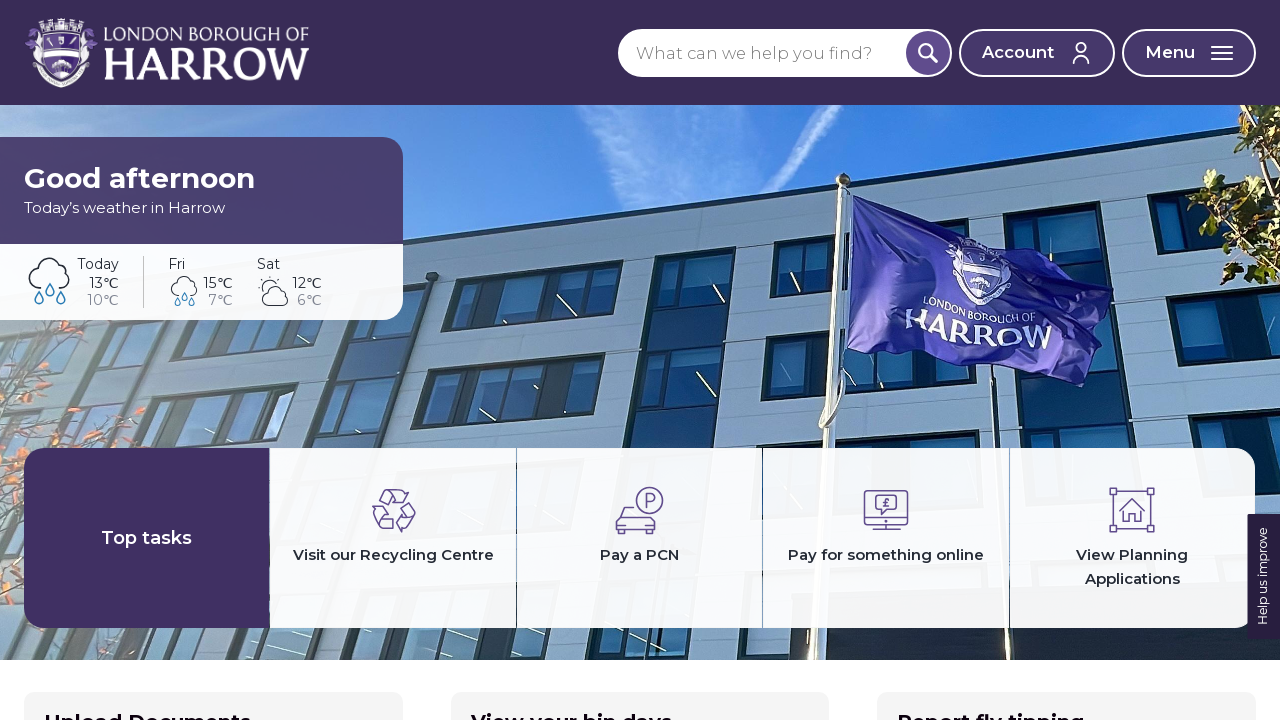

Maximized browser window
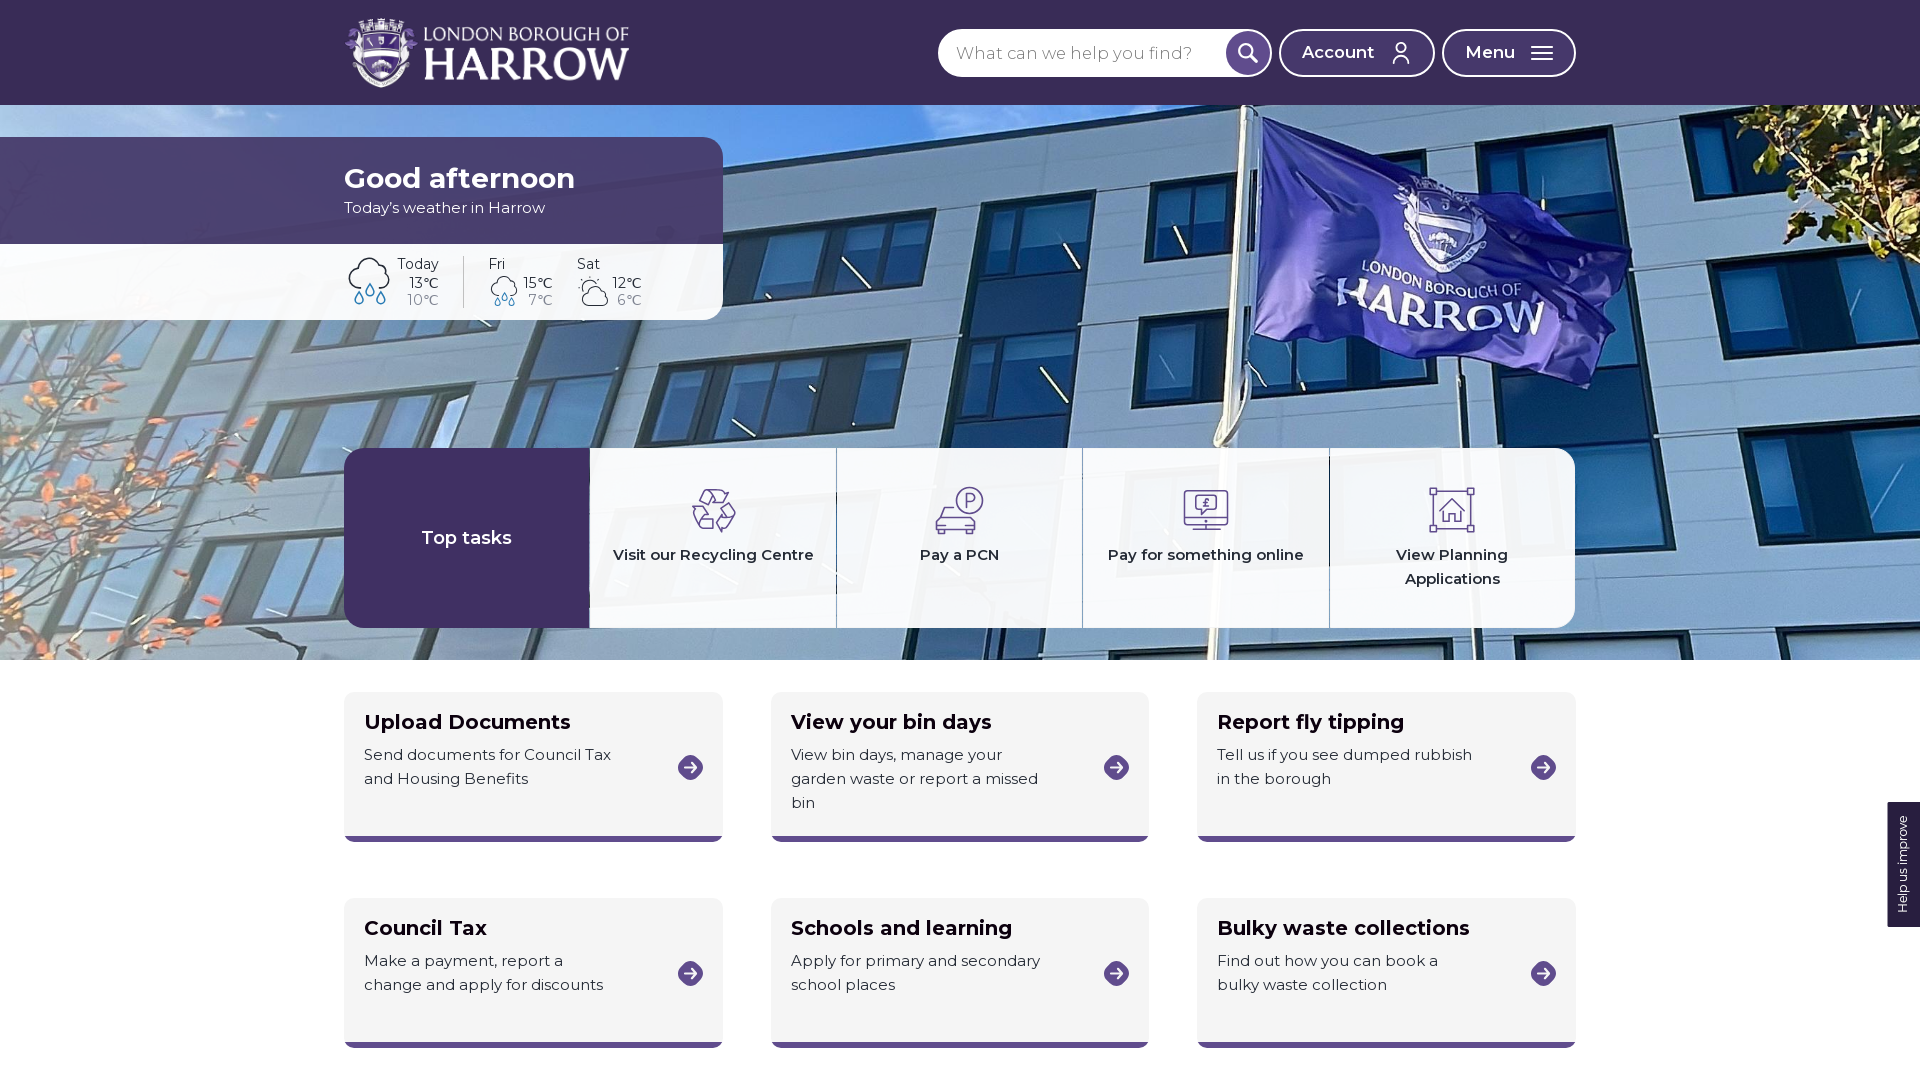

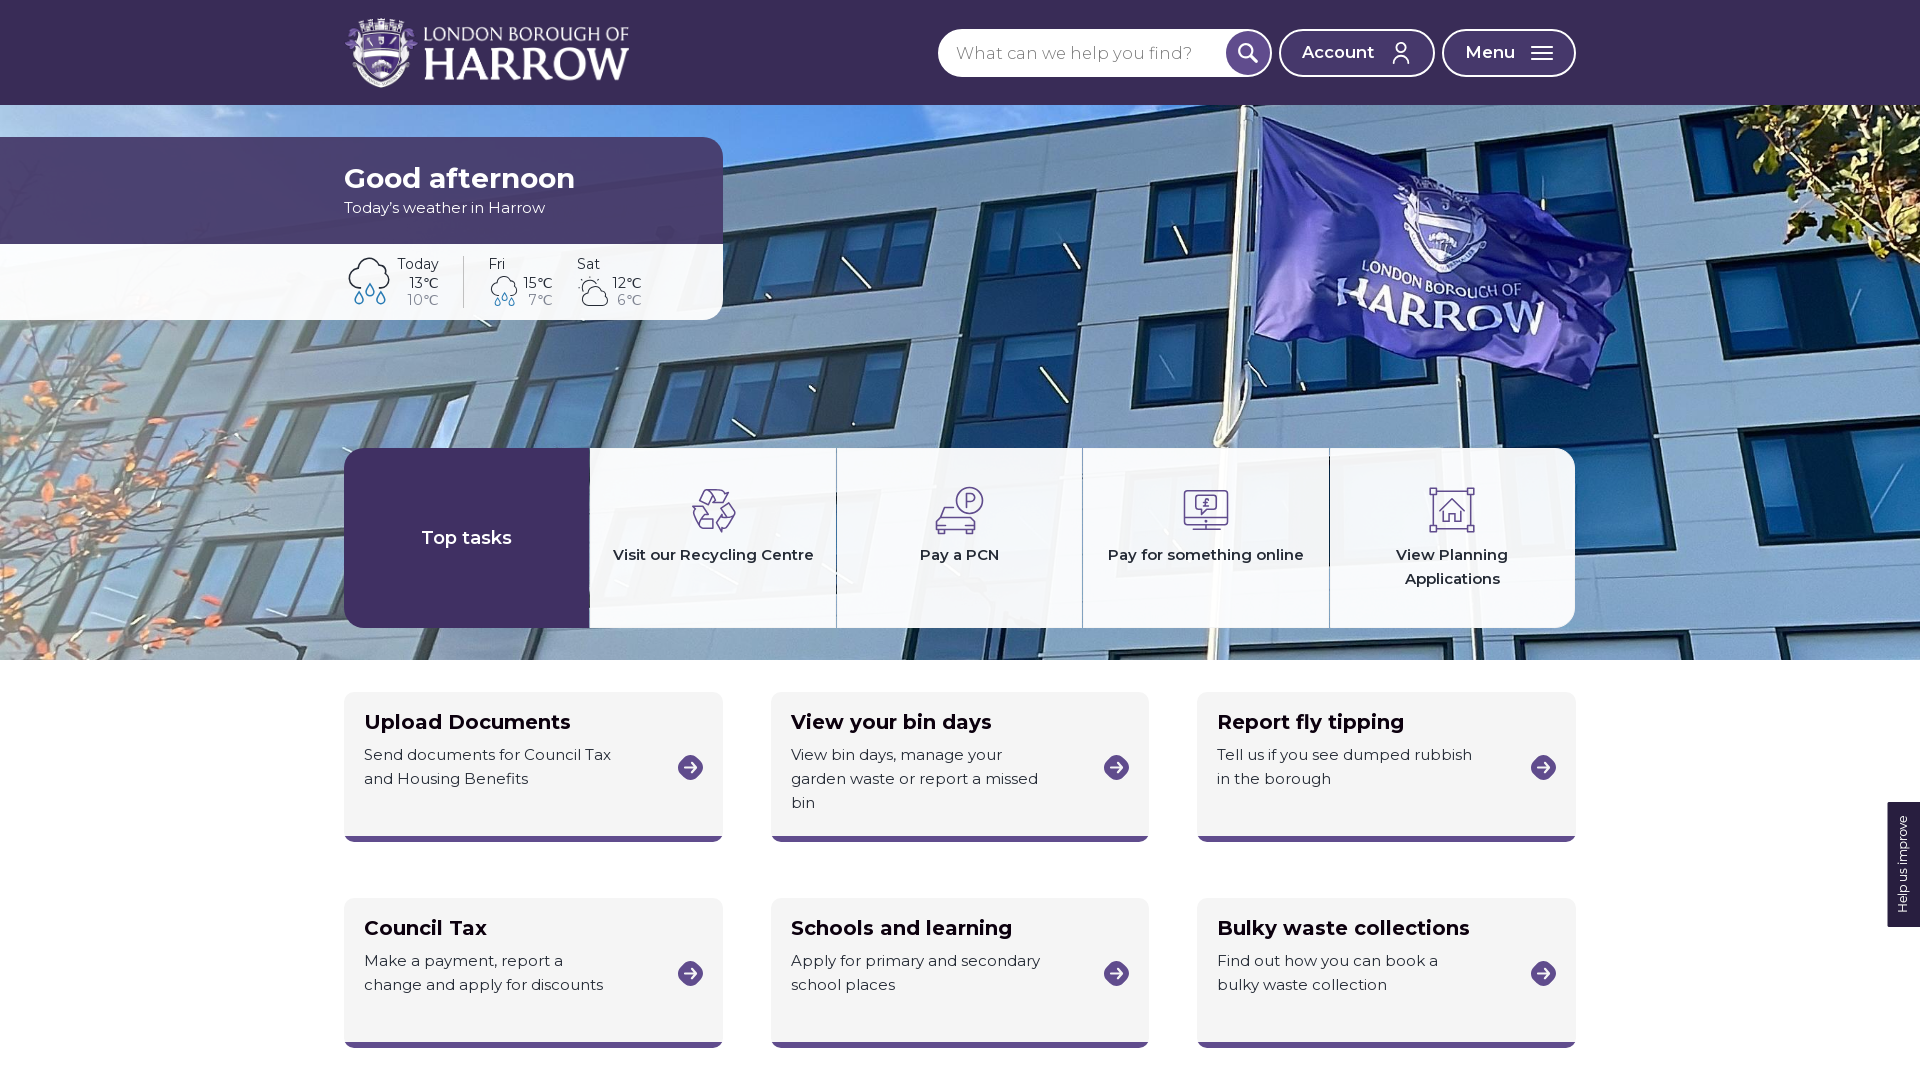